Tests login form behavior with a locked out user account and verifies the appropriate error message is displayed

Starting URL: https://www.saucedemo.com/

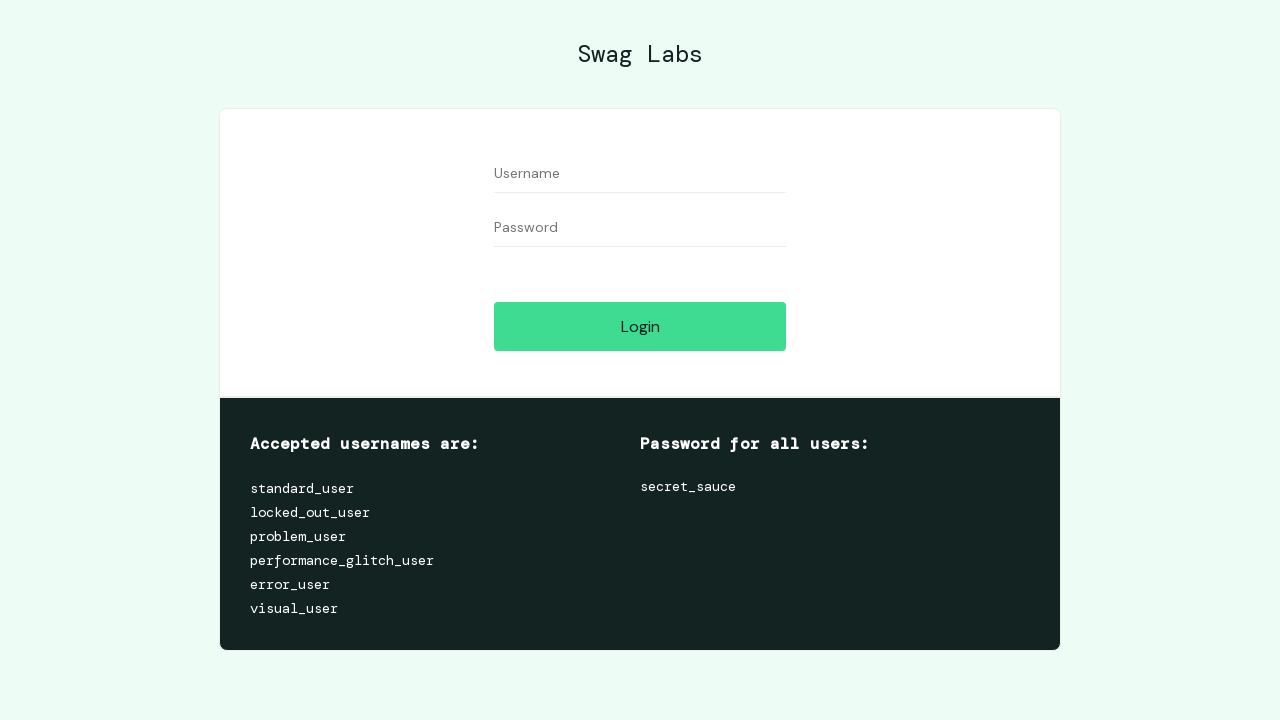

Filled username field with 'locked_out_user' on #user-name
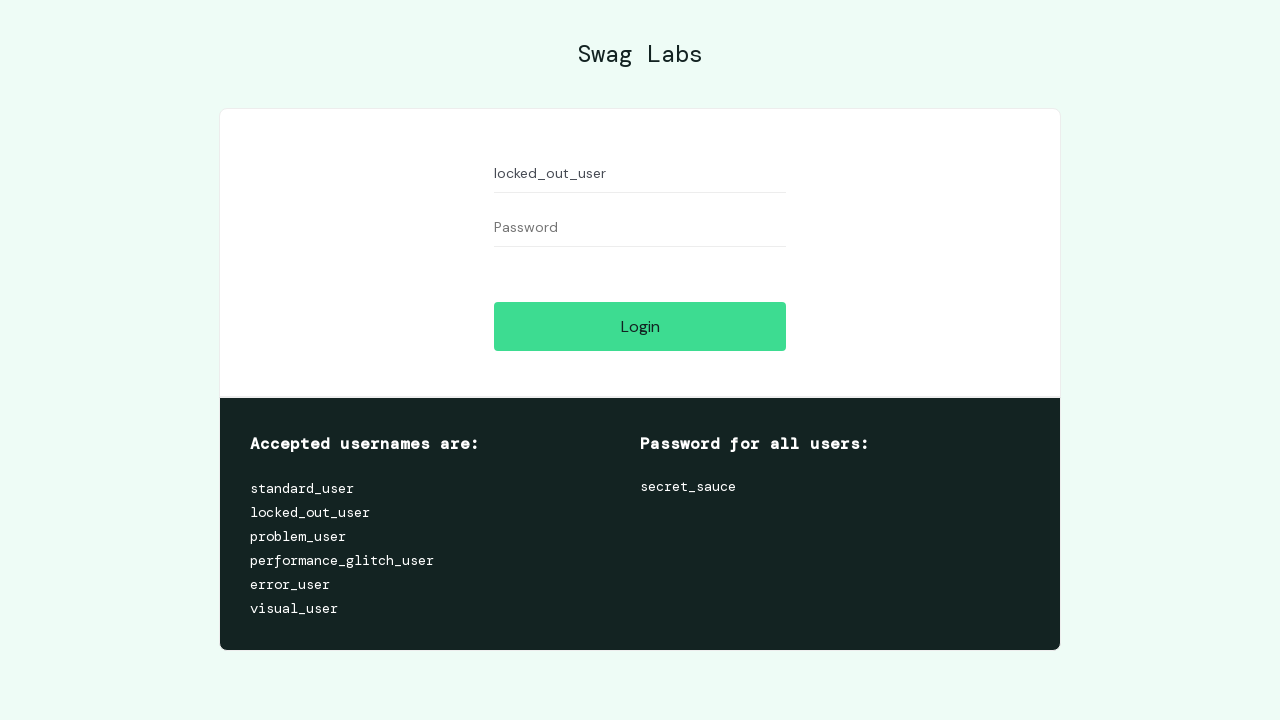

Filled password field with 'secret_sauce' on #password
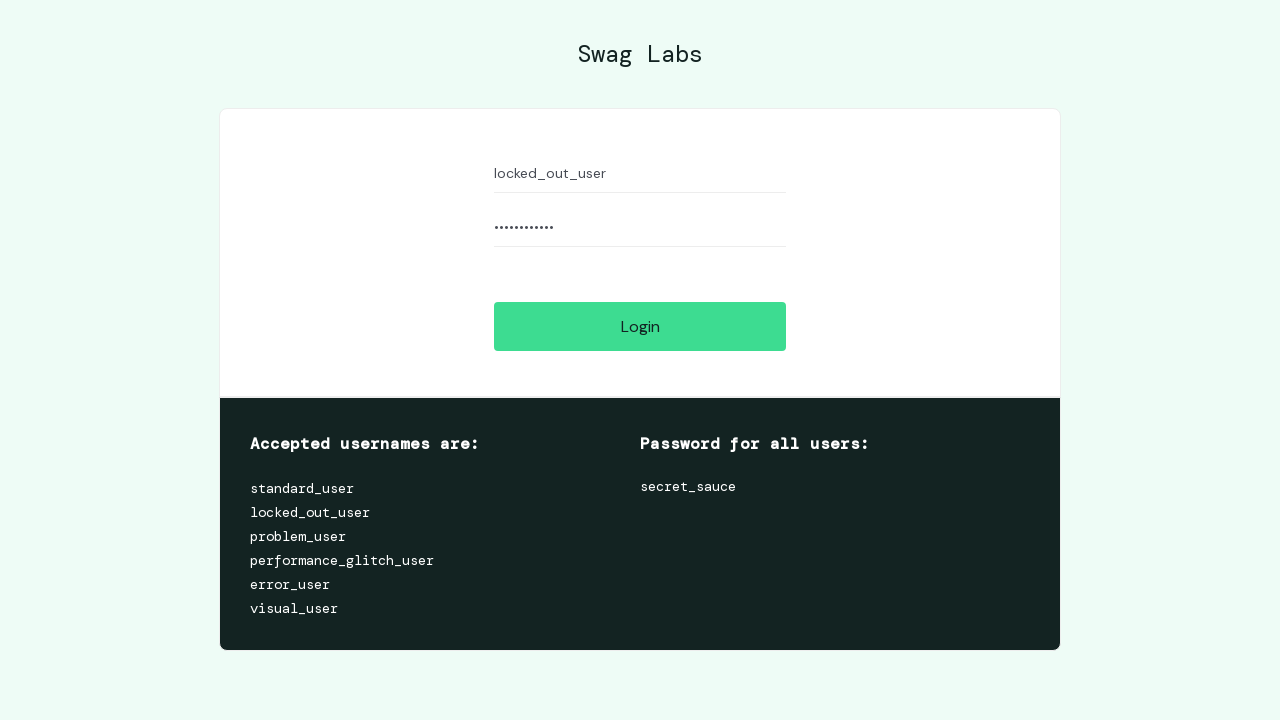

Clicked login button at (640, 326) on #login-button
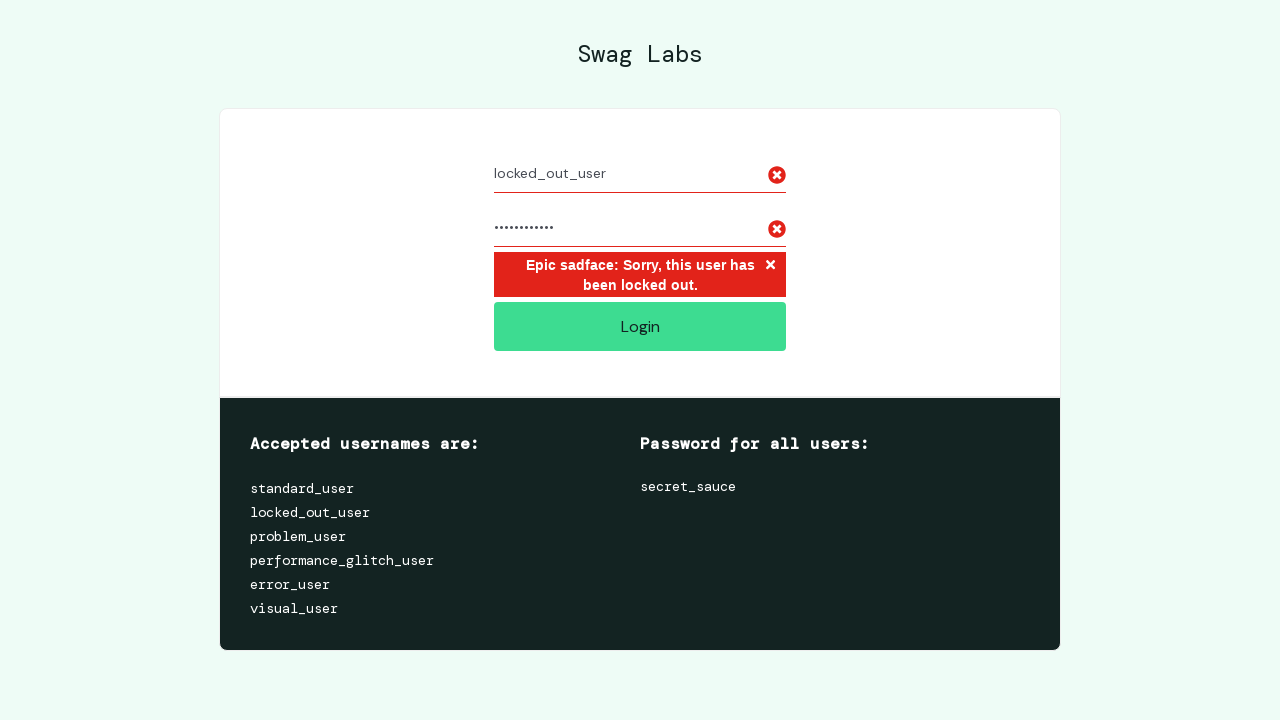

Retrieved error message text content
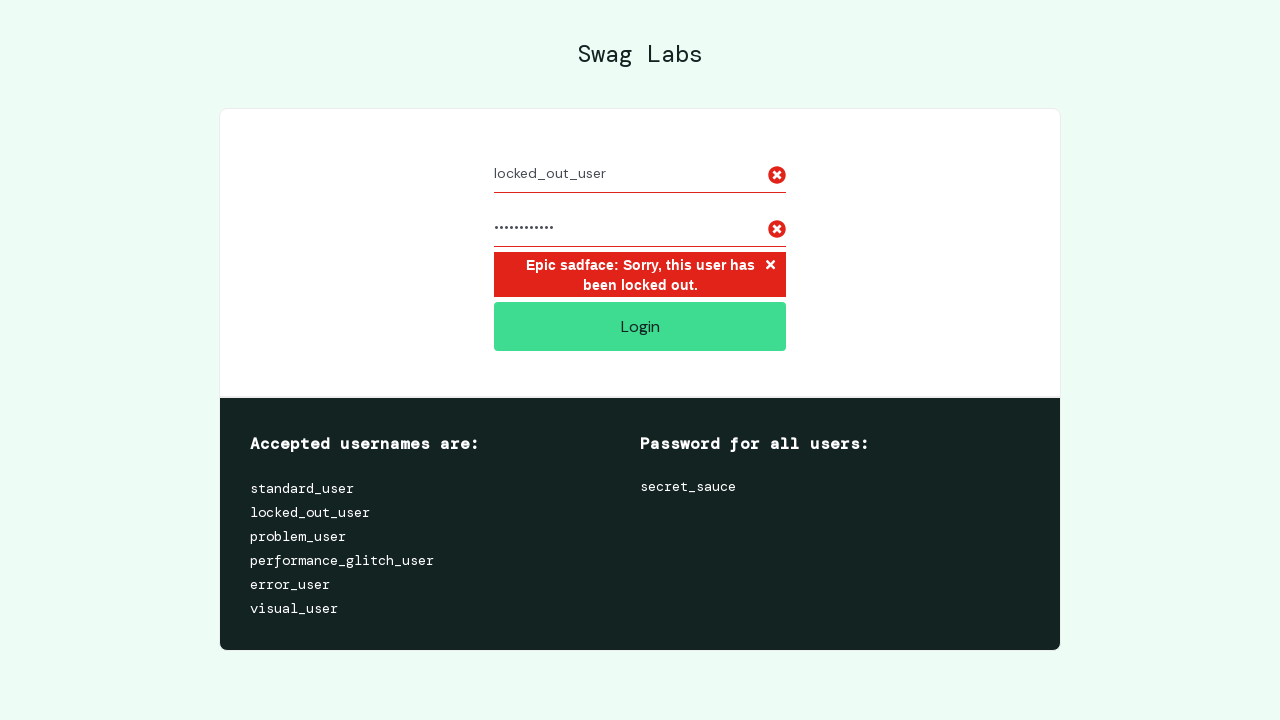

Verified locked account error message is displayed correctly
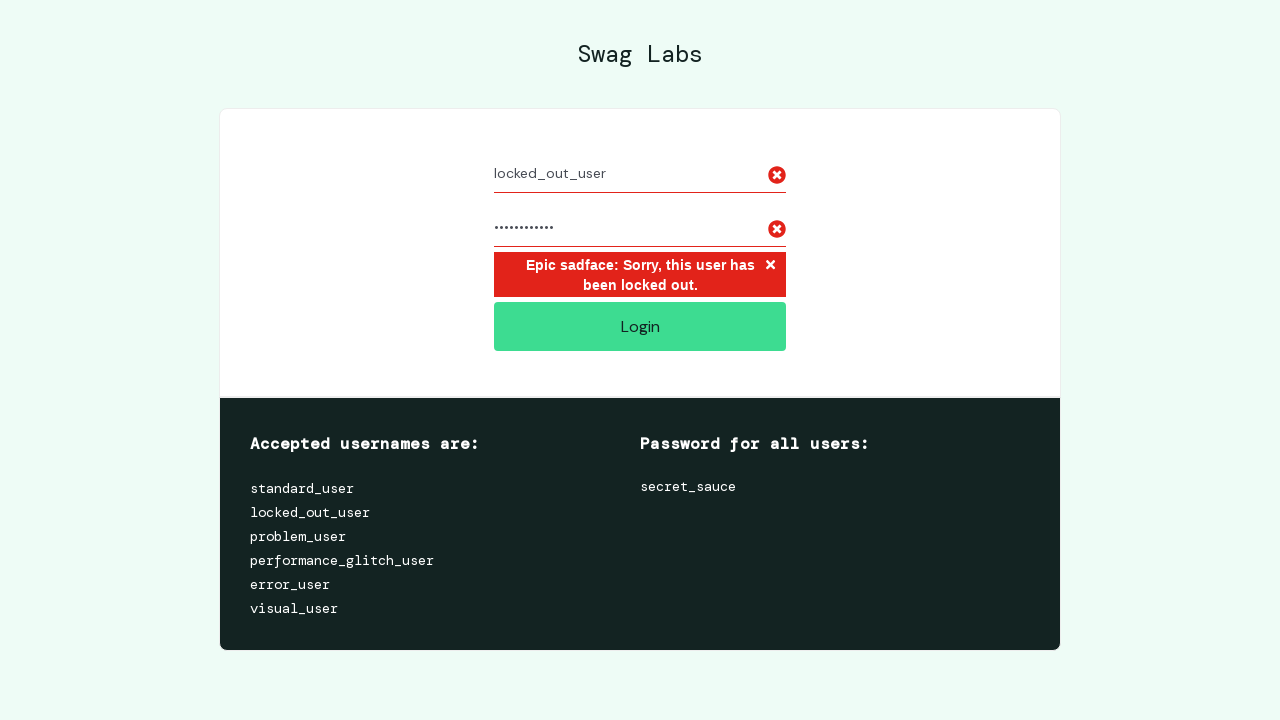

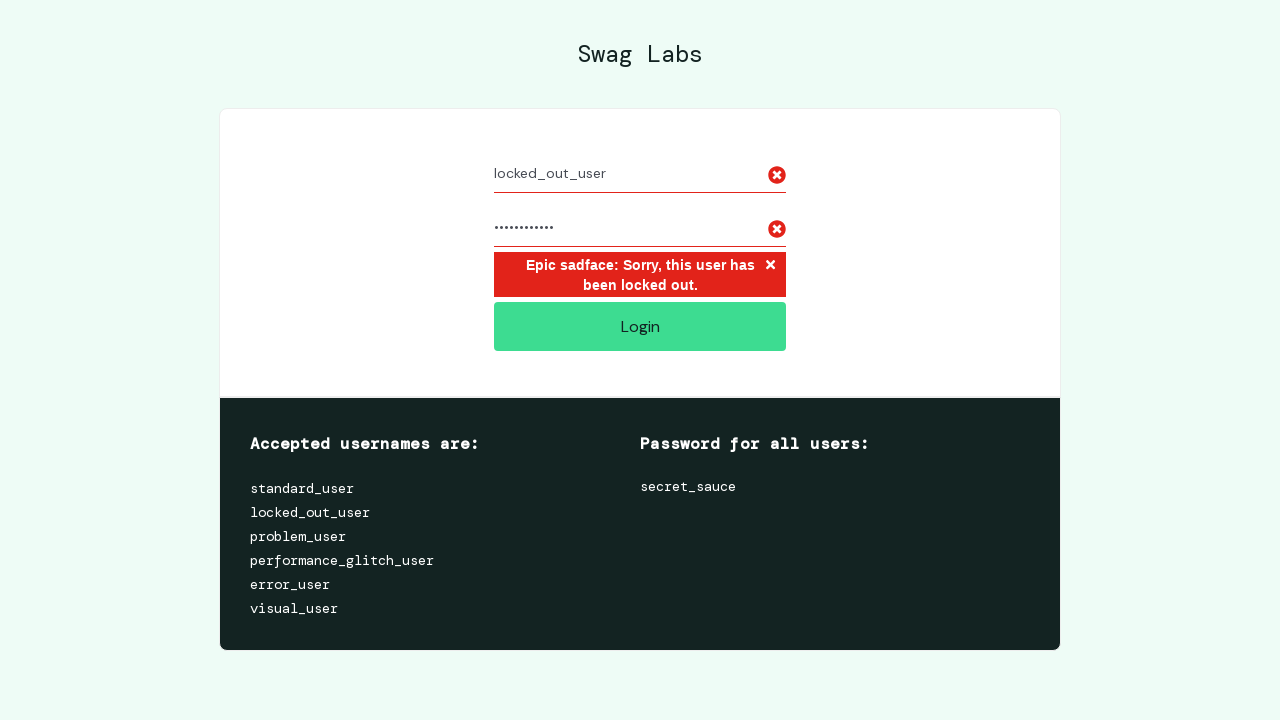